Tests the shopping cart functionality on a practice e-commerce site by finding specific vegetable products (Cucumber, Potato, Carrot, Tomato, Mushroom) and clicking their "Add to Cart" buttons

Starting URL: https://rahulshettyacademy.com/seleniumPractise/#/

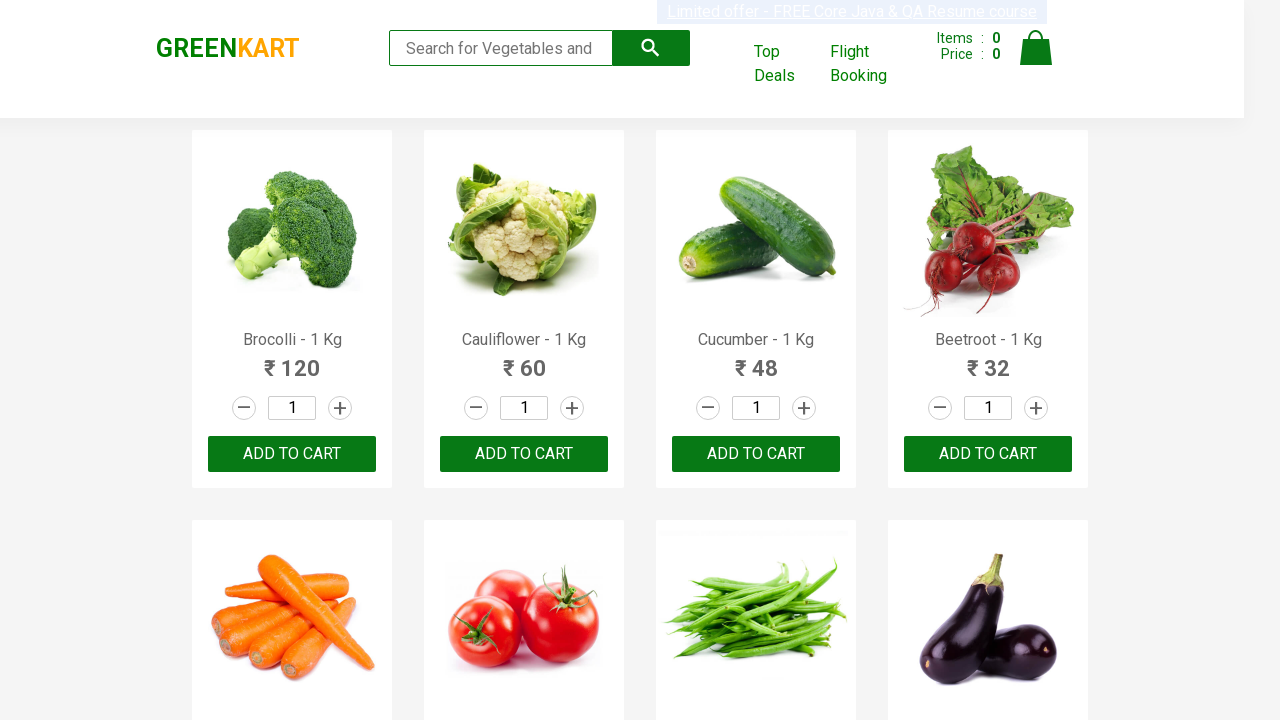

Waited for page to load (1000ms)
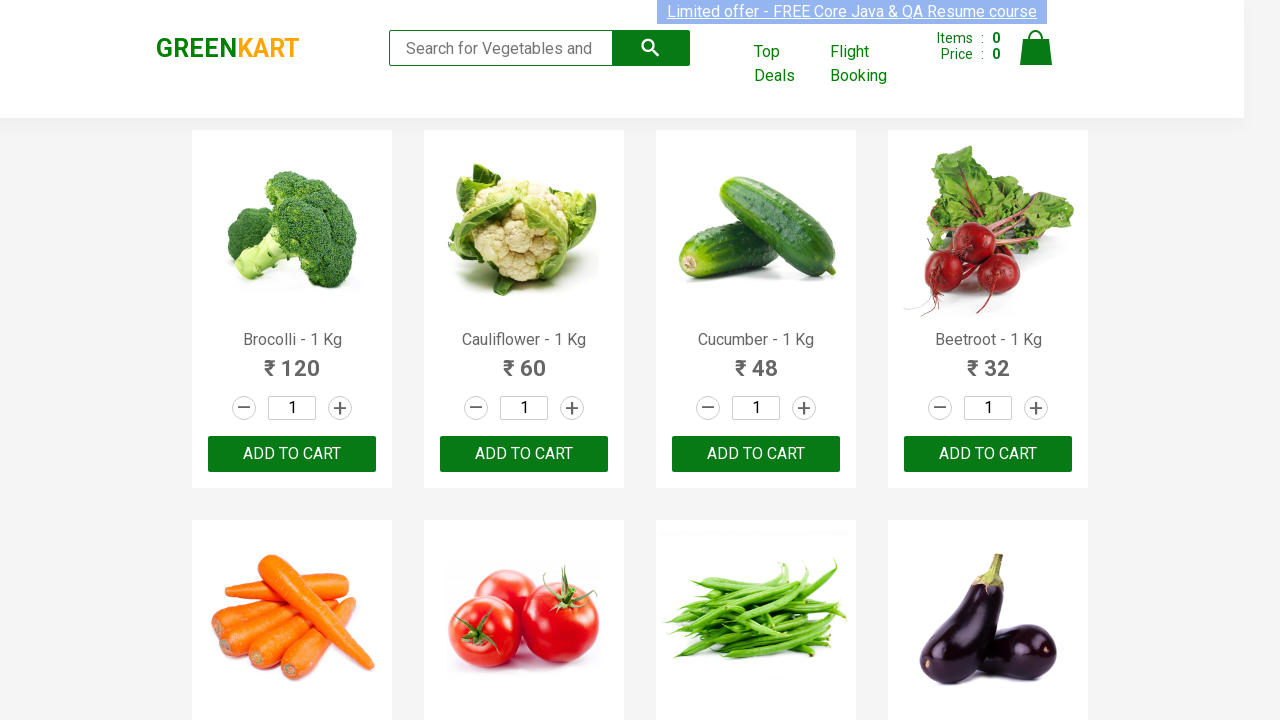

Waited for product elements to load
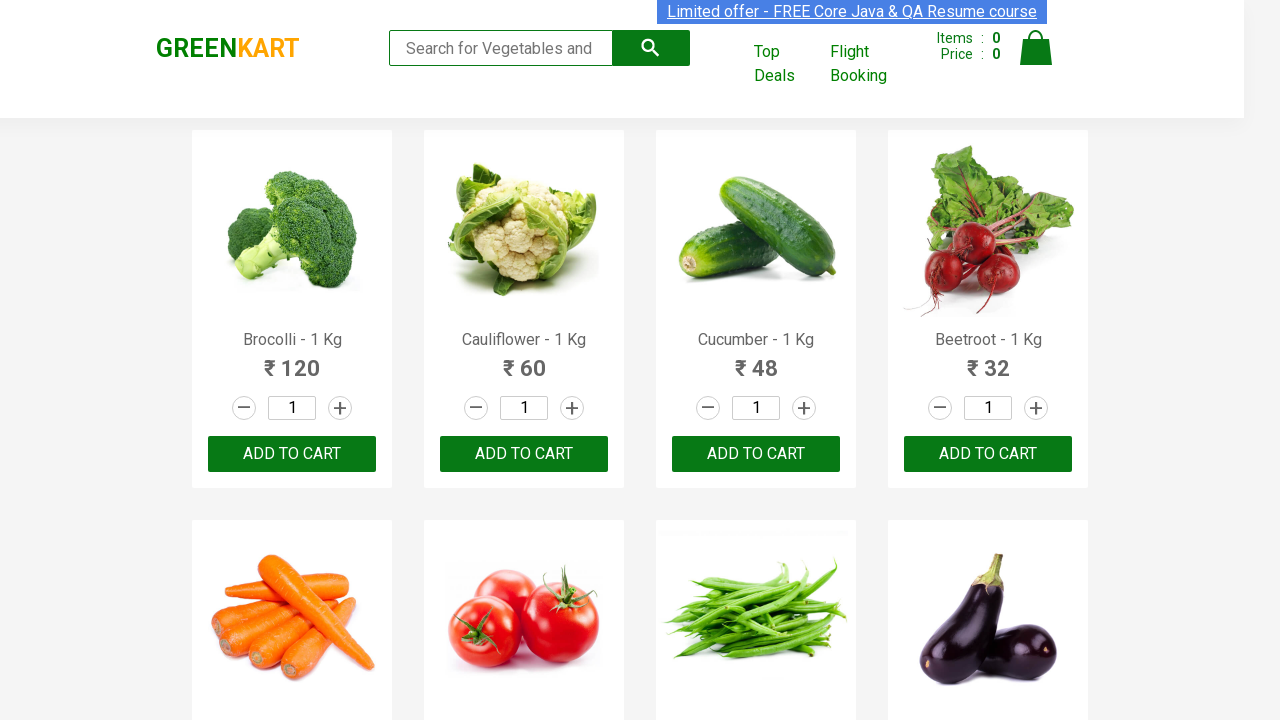

Retrieved all product name elements
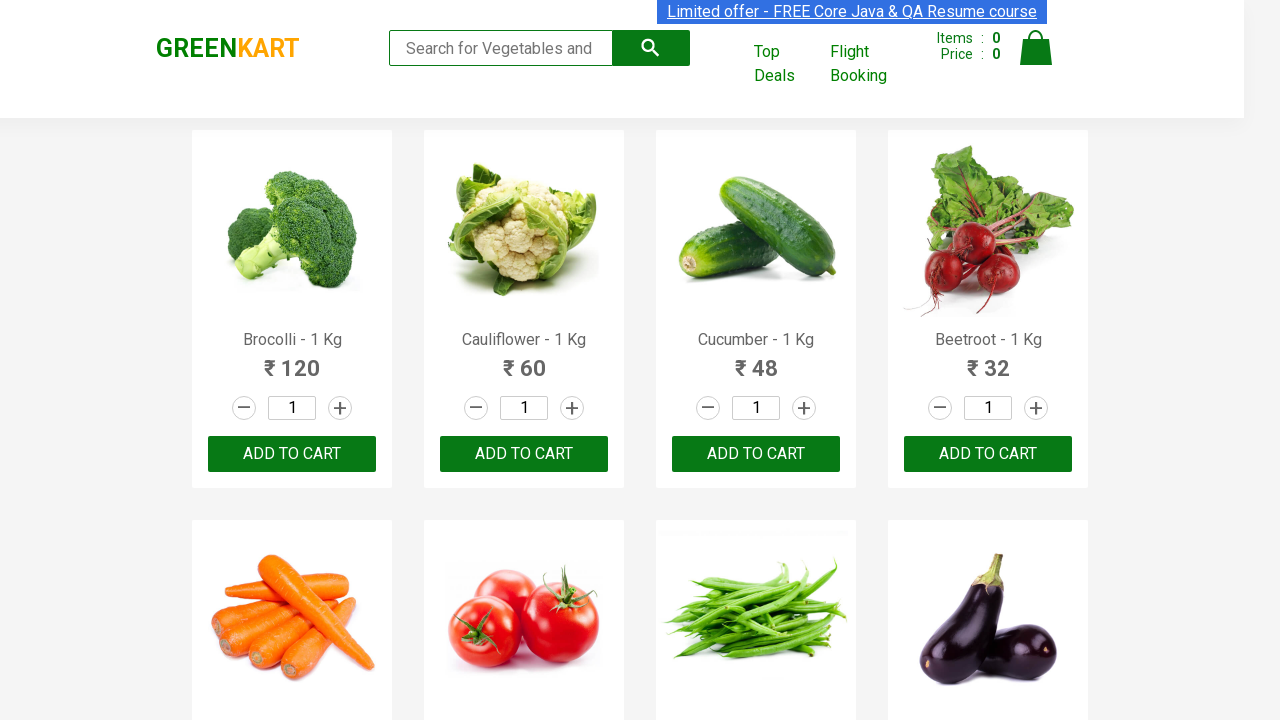

Retrieved all add to cart buttons
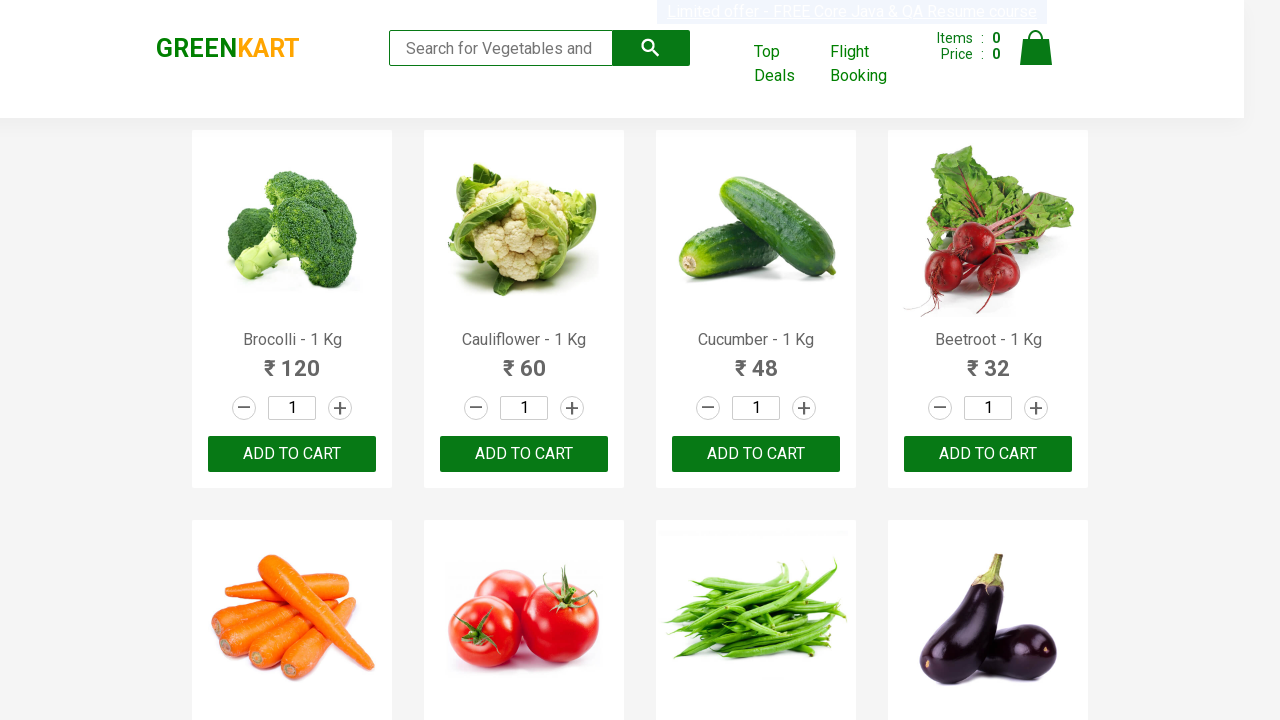

Clicked 'Add to Cart' button for Cucumber at (756, 454) on div.product-action button >> nth=2
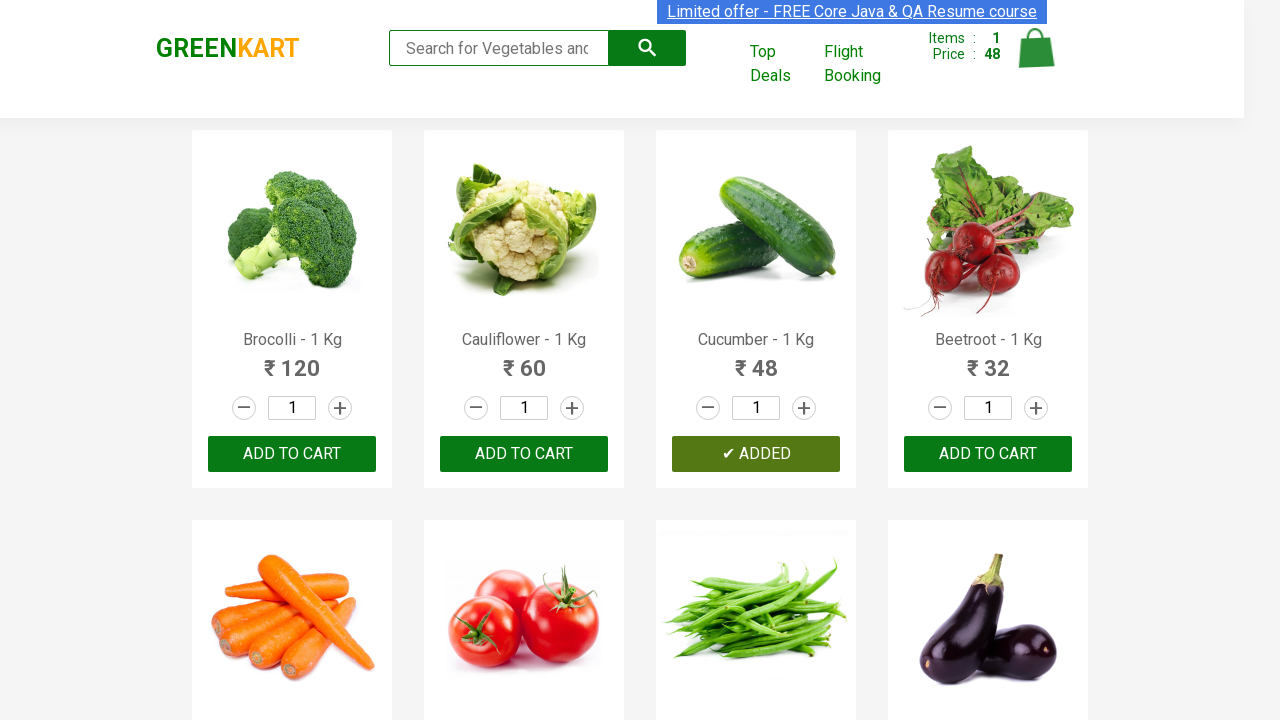

Waited 200ms after adding Cucumber to cart
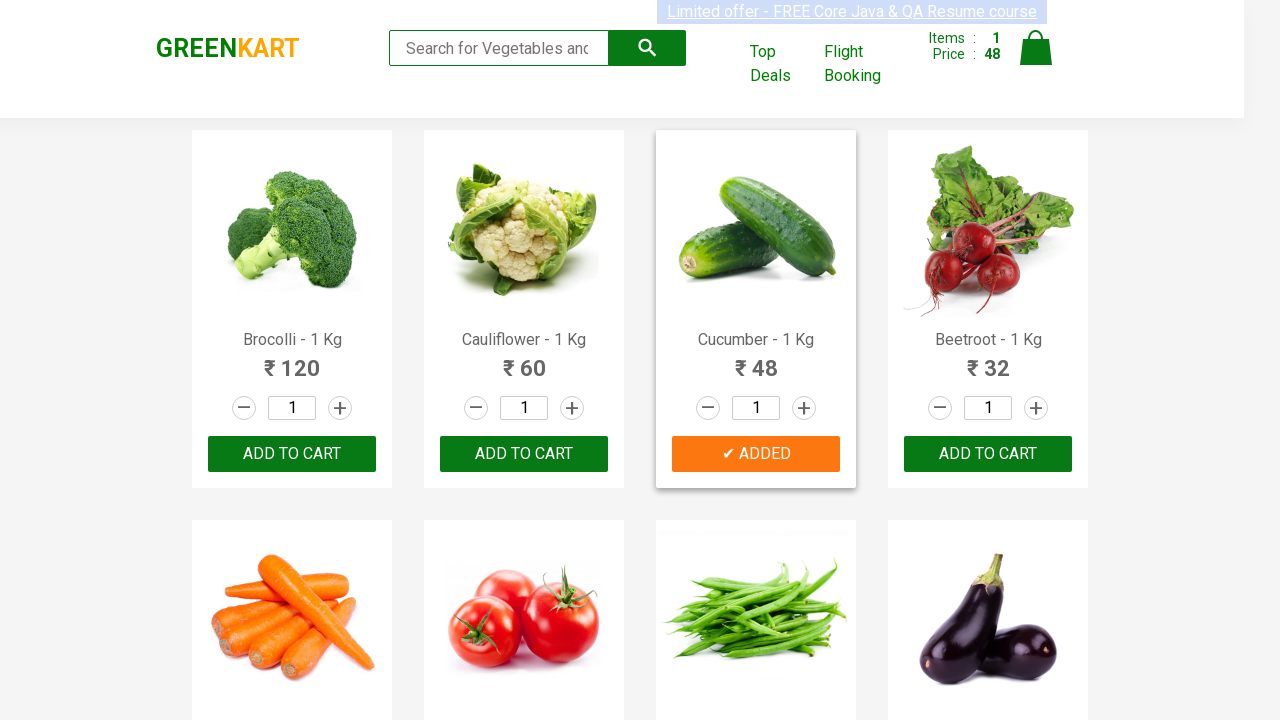

Clicked 'Add to Cart' button for Carrot at (292, 360) on div.product-action button >> nth=4
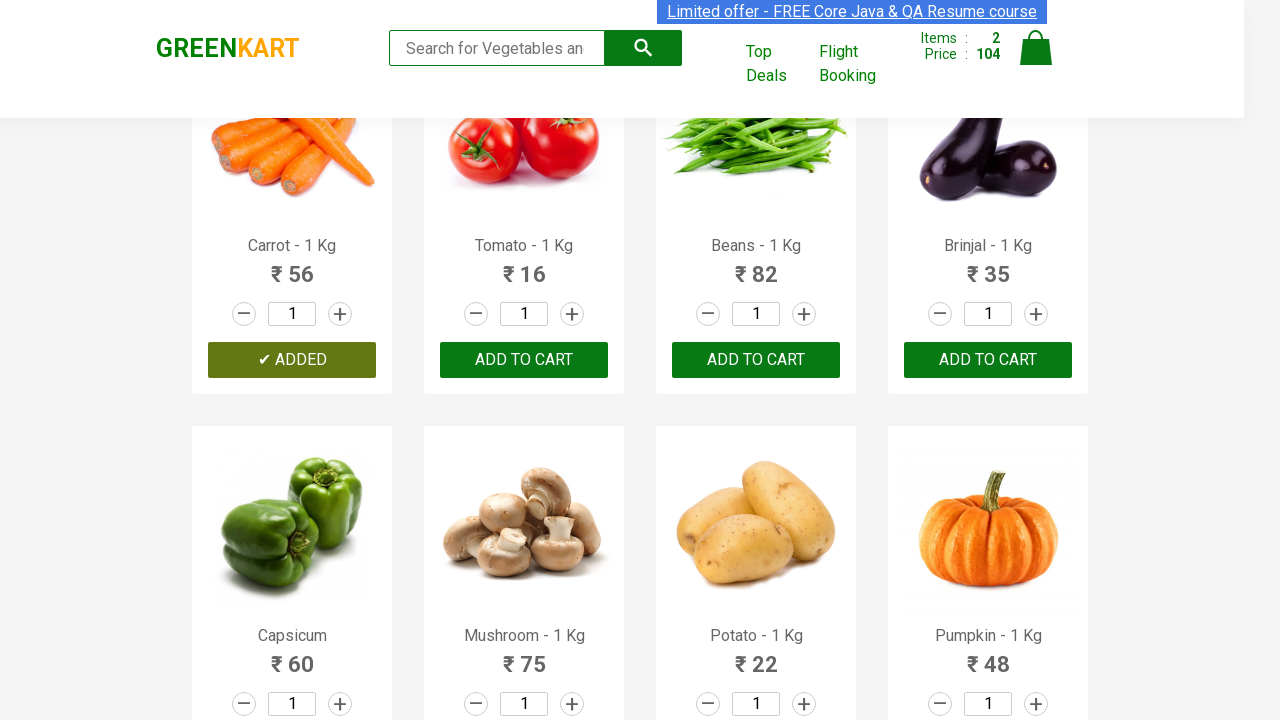

Waited 200ms after adding Carrot to cart
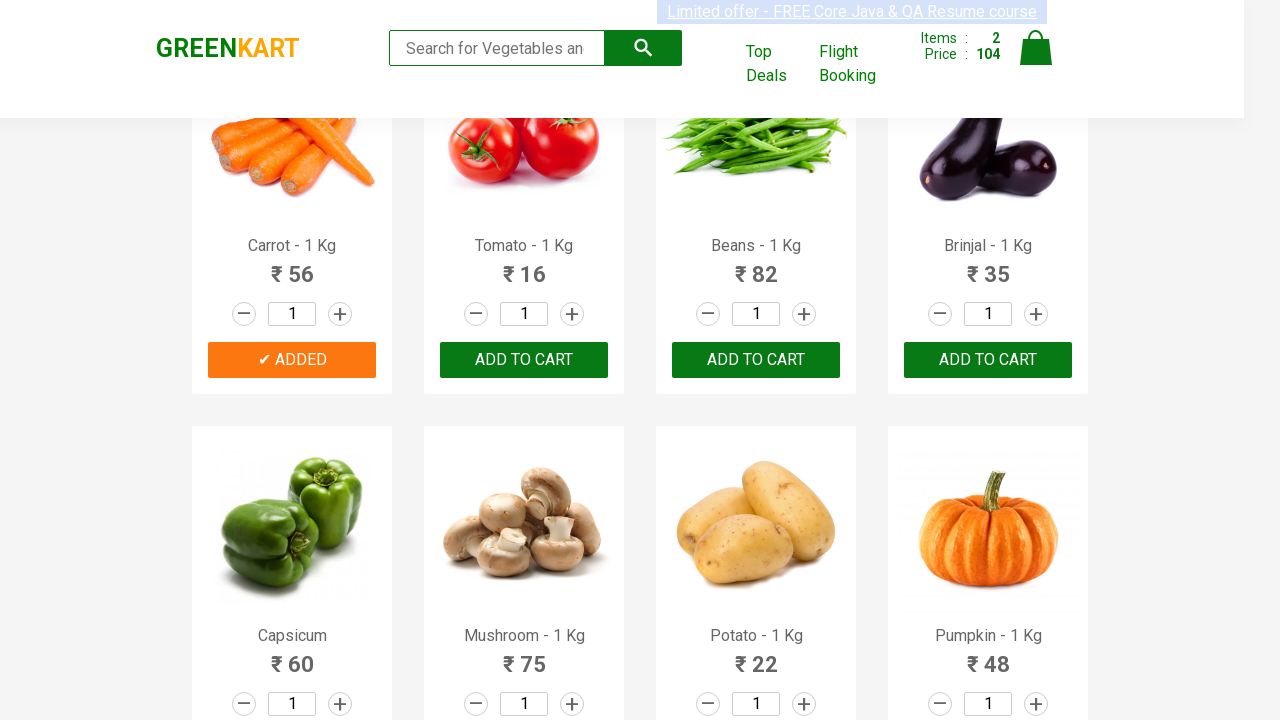

Clicked 'Add to Cart' button for Tomato at (524, 360) on div.product-action button >> nth=5
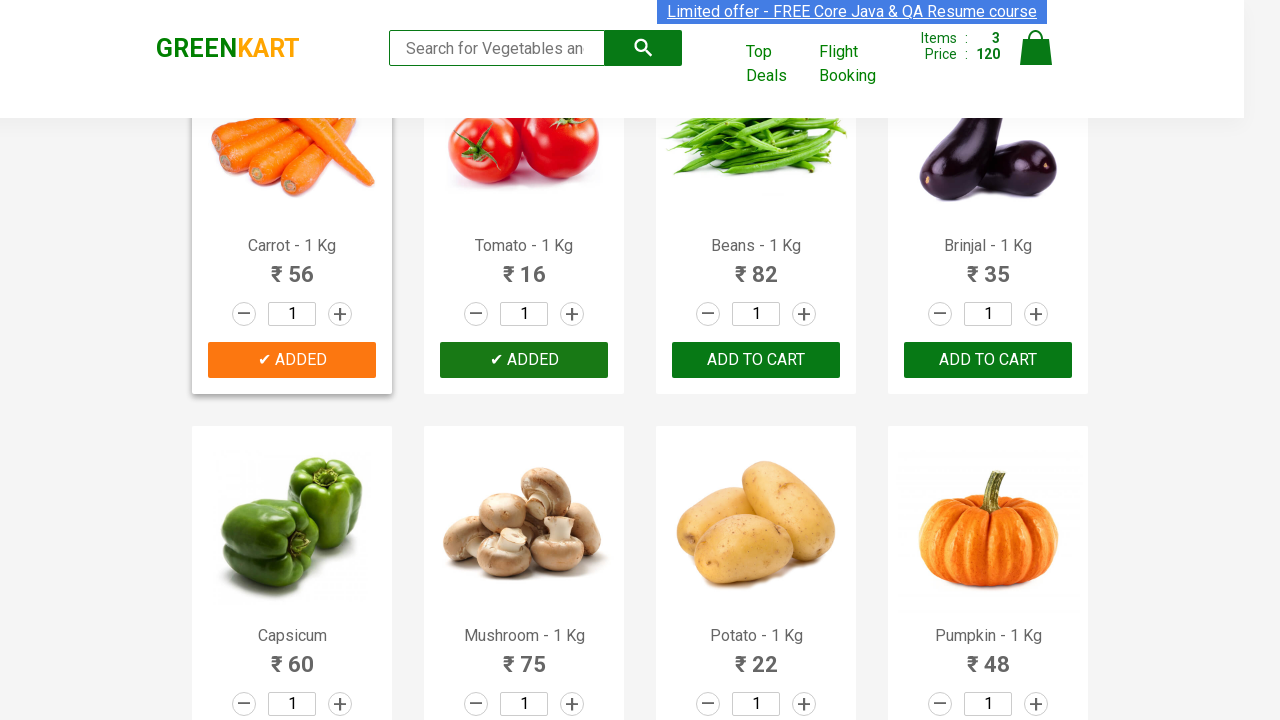

Waited 200ms after adding Tomato to cart
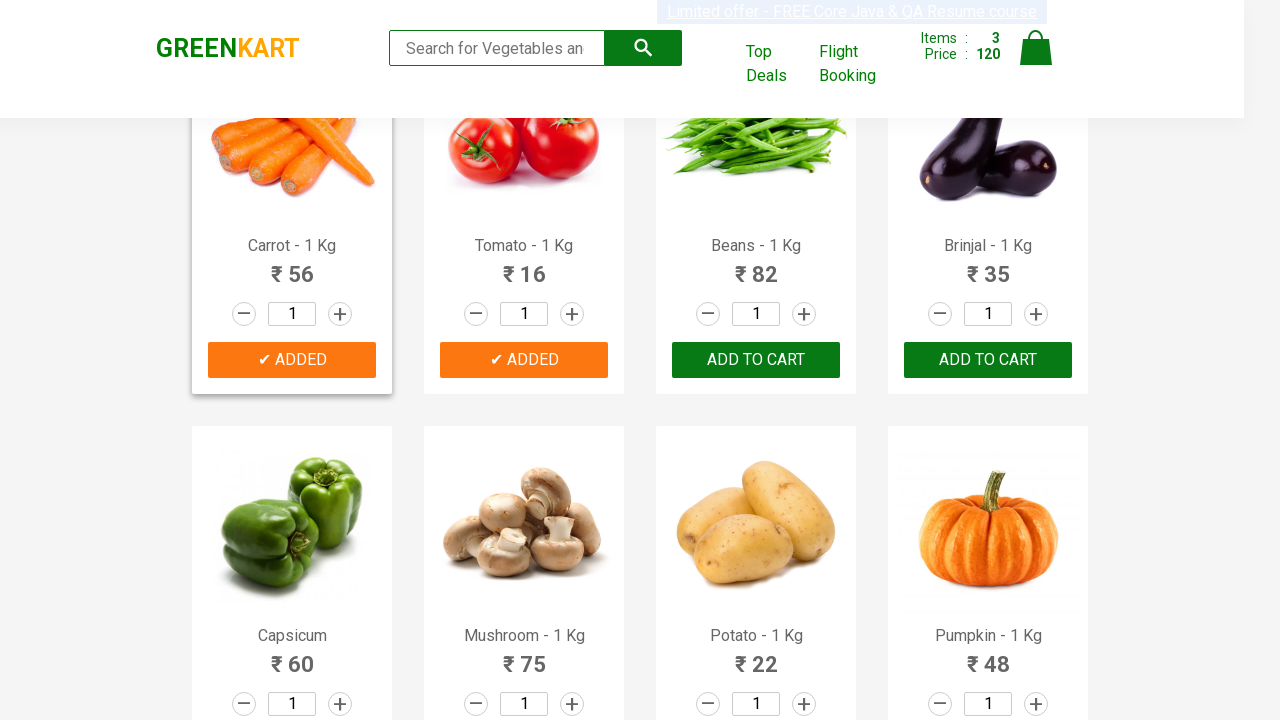

Clicked 'Add to Cart' button for Mushroom at (524, 360) on div.product-action button >> nth=9
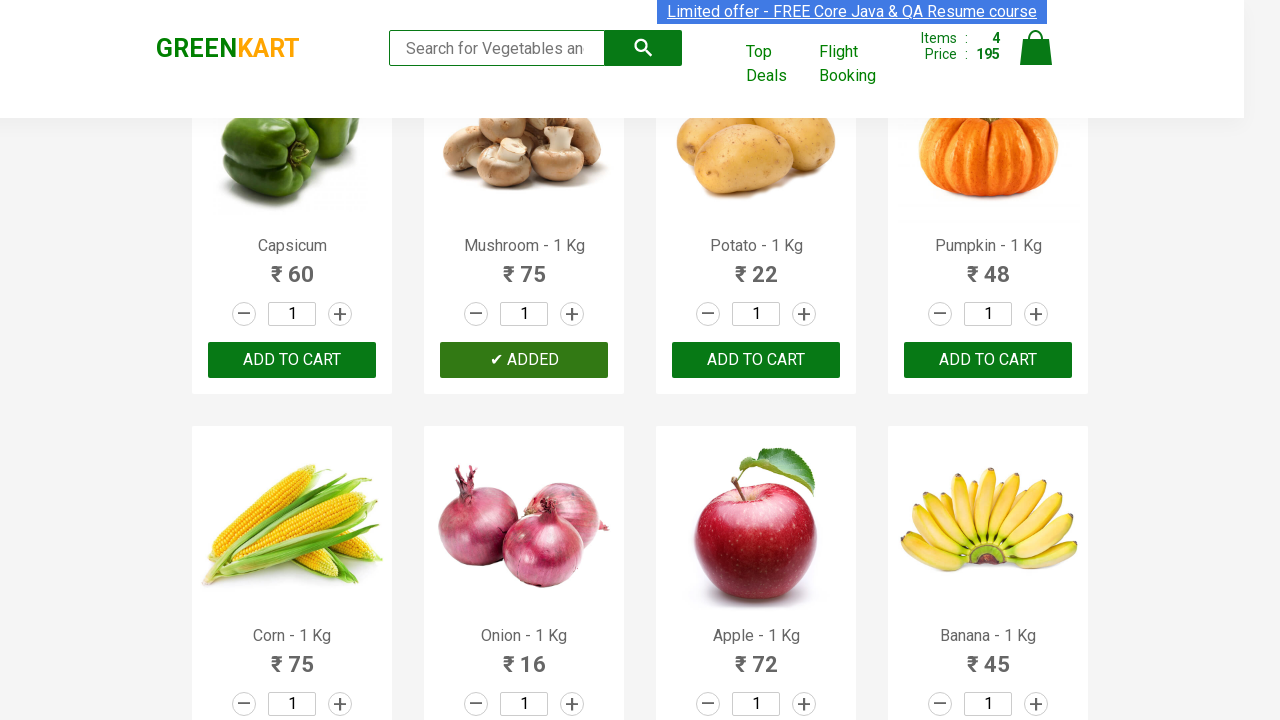

Waited 200ms after adding Mushroom to cart
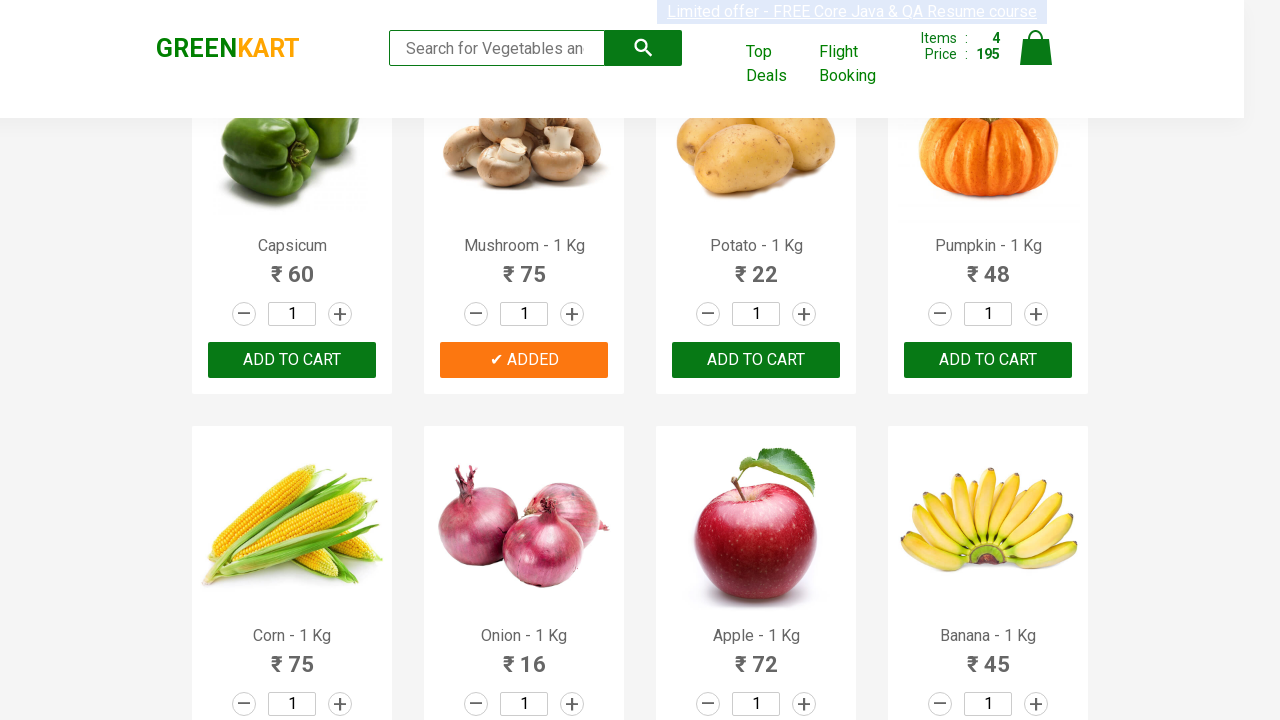

Clicked 'Add to Cart' button for Potato at (756, 360) on div.product-action button >> nth=10
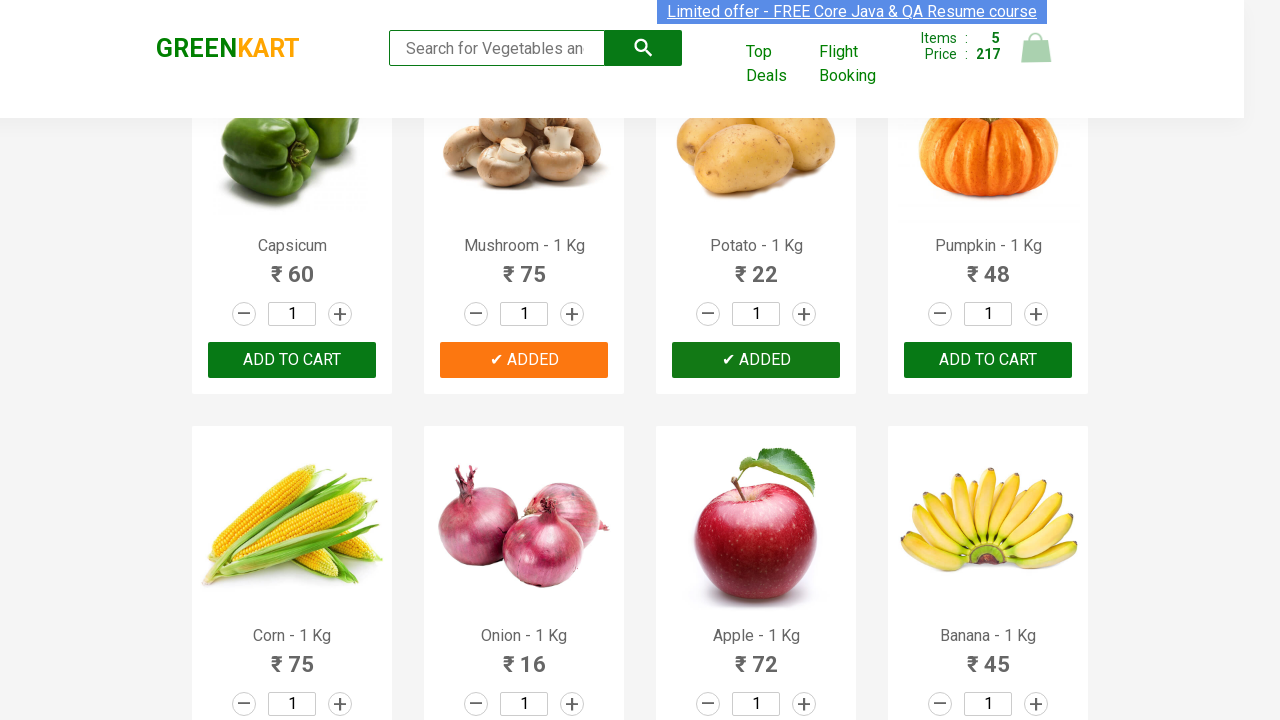

Waited 200ms after adding Potato to cart
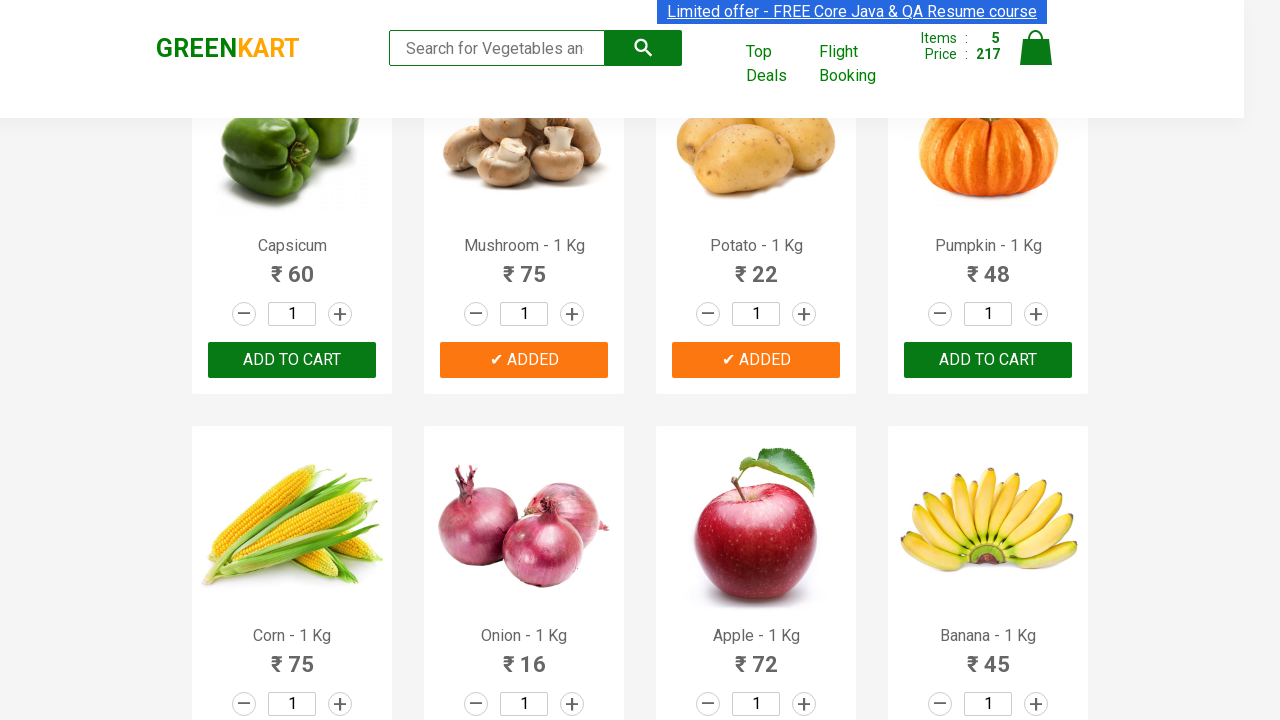

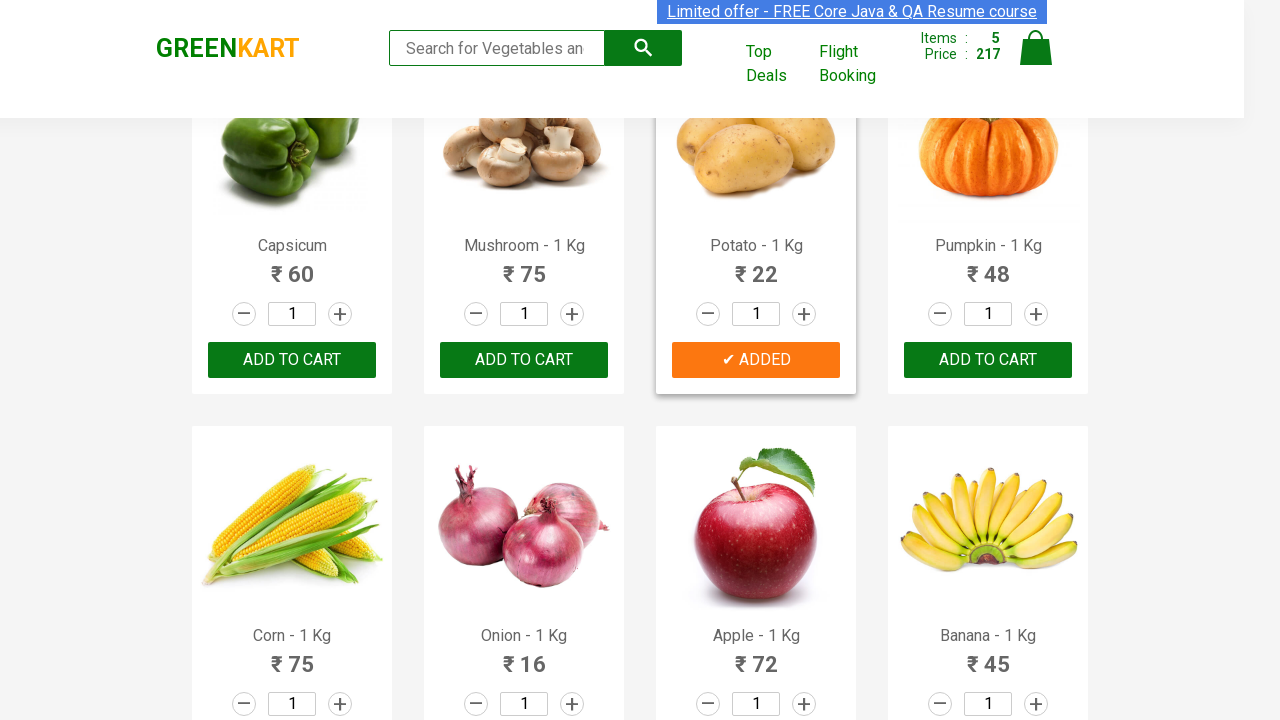